Tests dynamic click functionality by clicking on a button and verifying the success message appears.

Starting URL: https://demoqa.com/elements

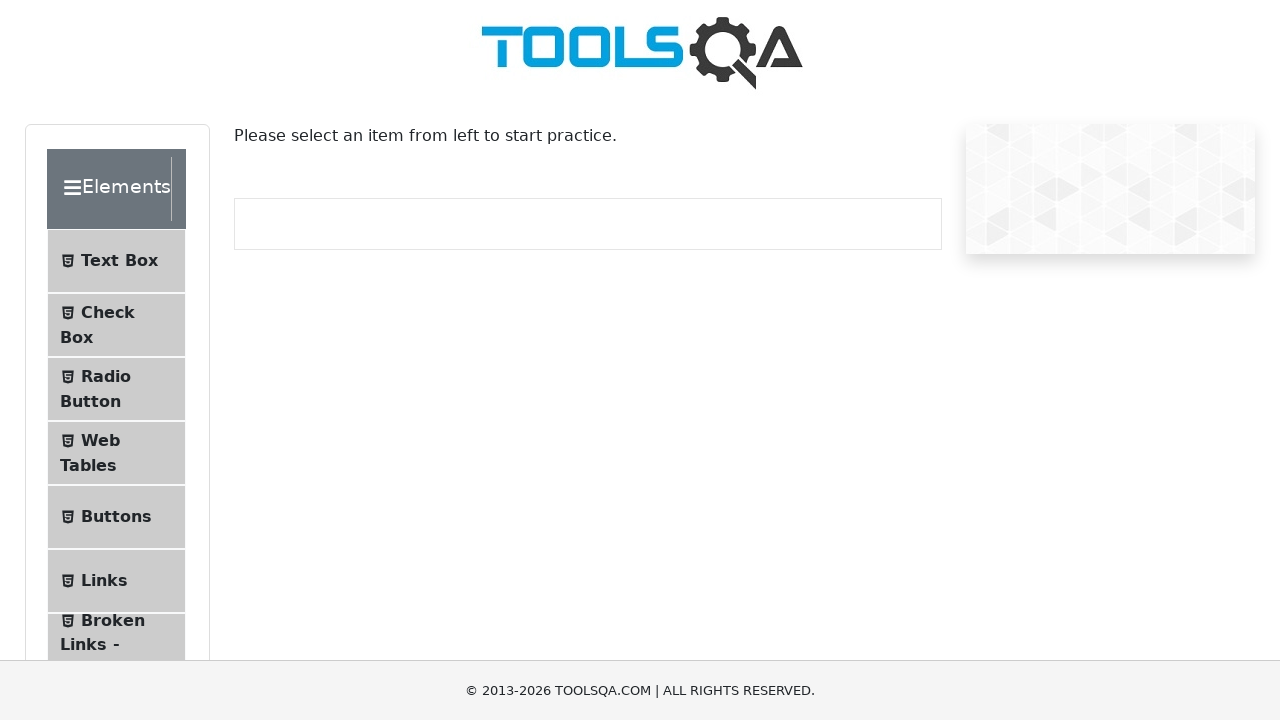

Clicked first element group to expand it at (126, 392) on .element-group:first-child
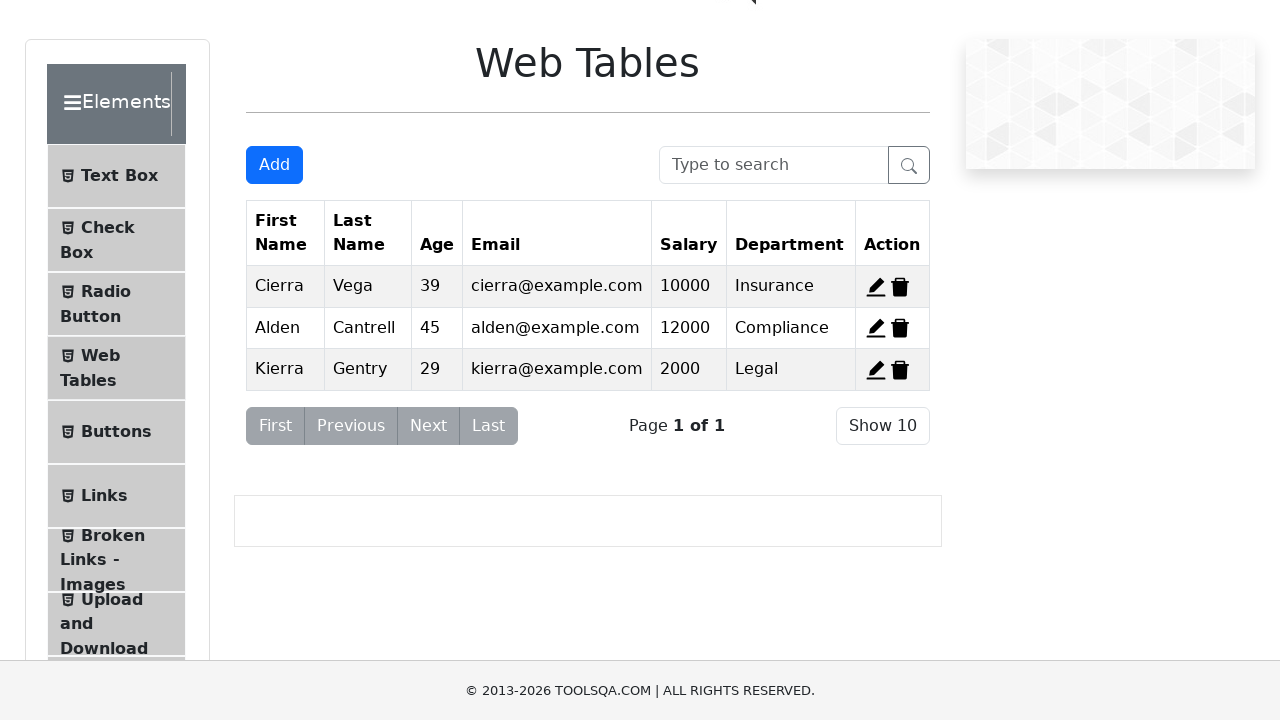

Waited 2000ms for element to be ready
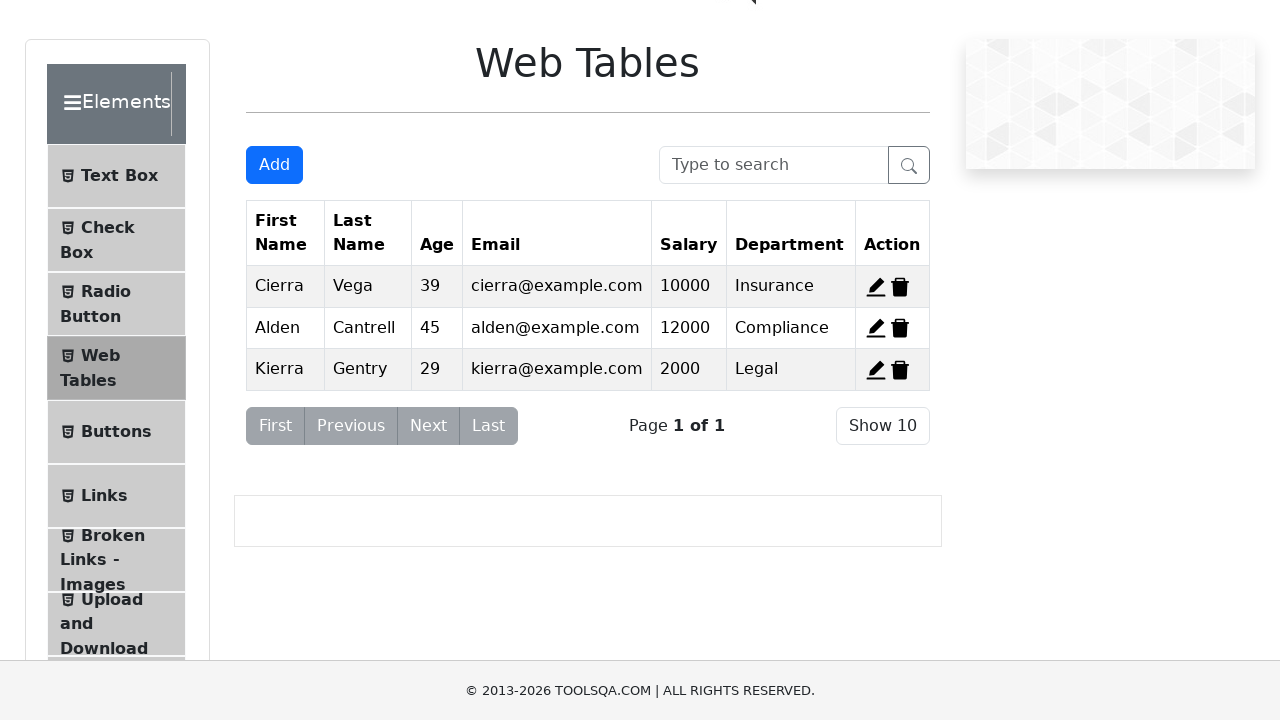

Clicked Buttons menu item in the left panel at (116, 432) on .left-pannel .element-group:first-child li:nth-child(5)
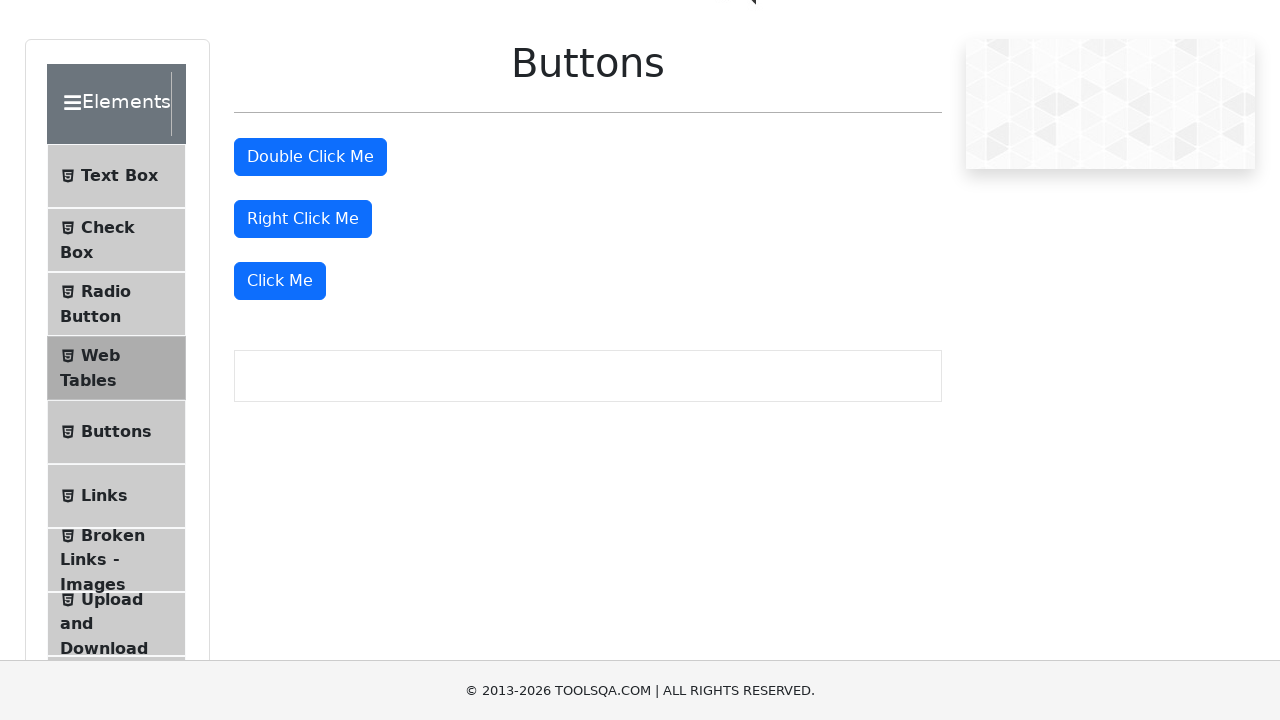

Located all buttons on the page
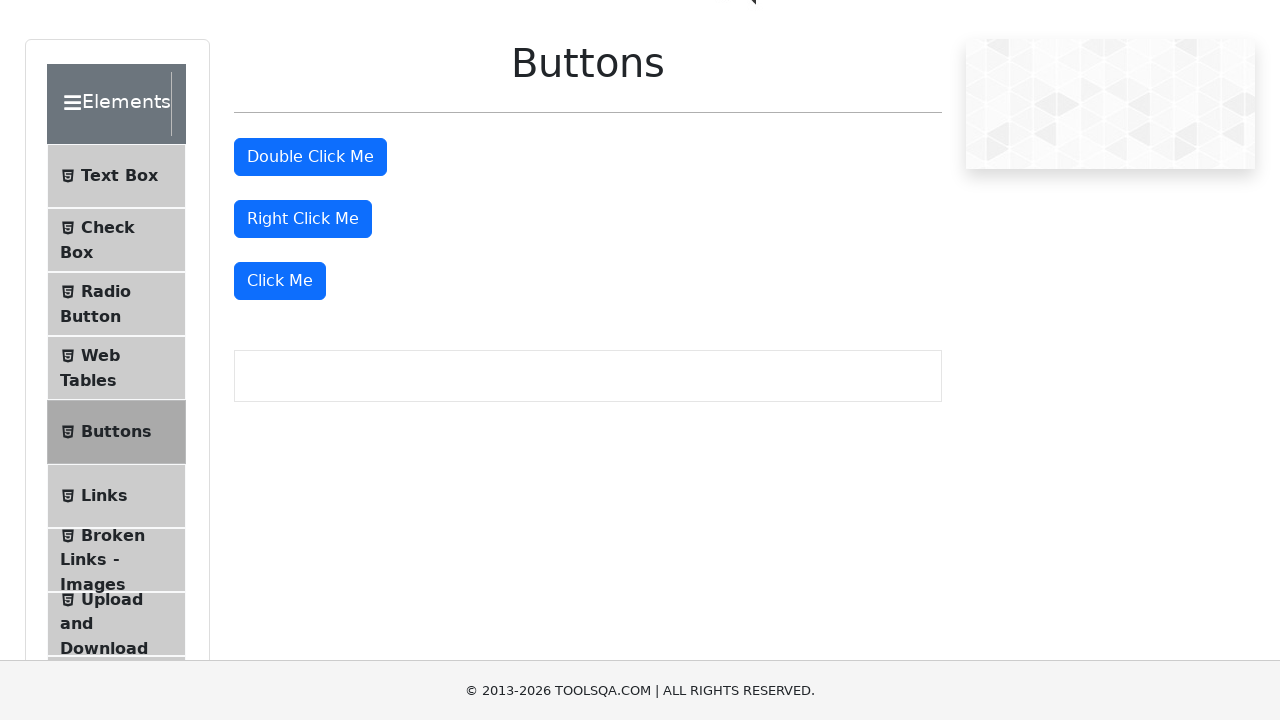

Clicked the third button (dynamic click button) at (280, 281) on div.col-md-6 button >> nth=2
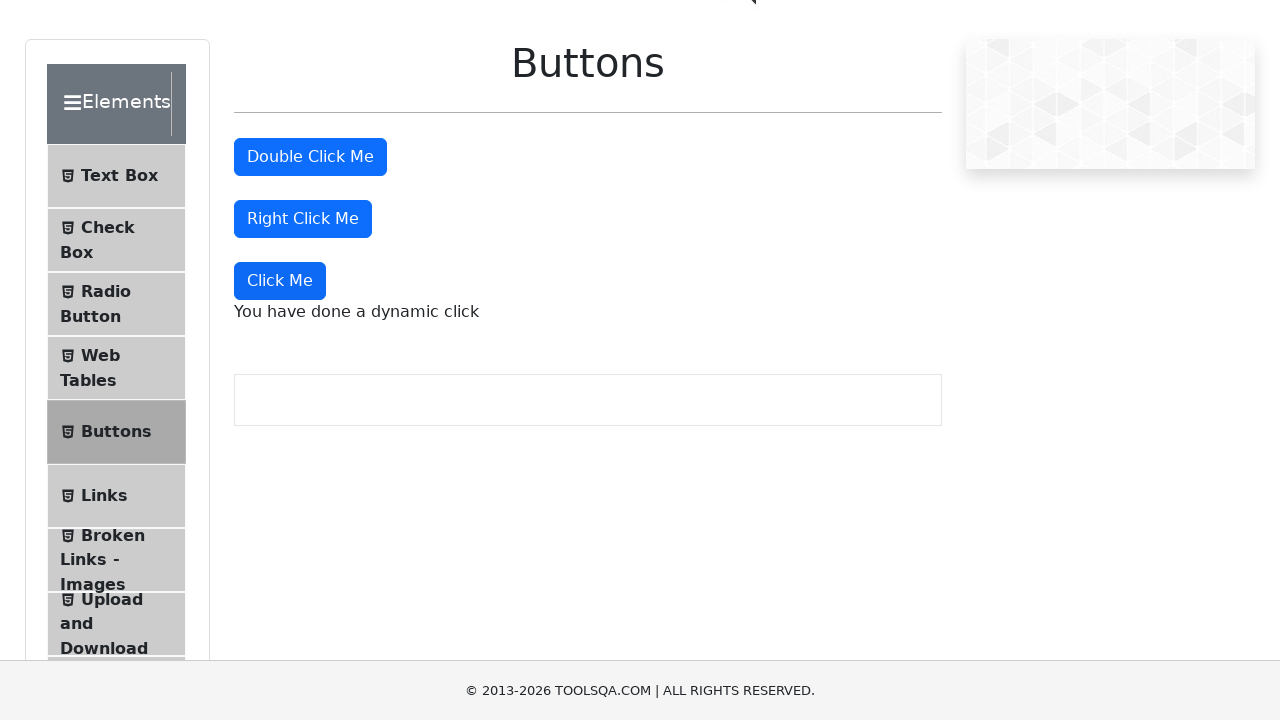

Located dynamic click message element
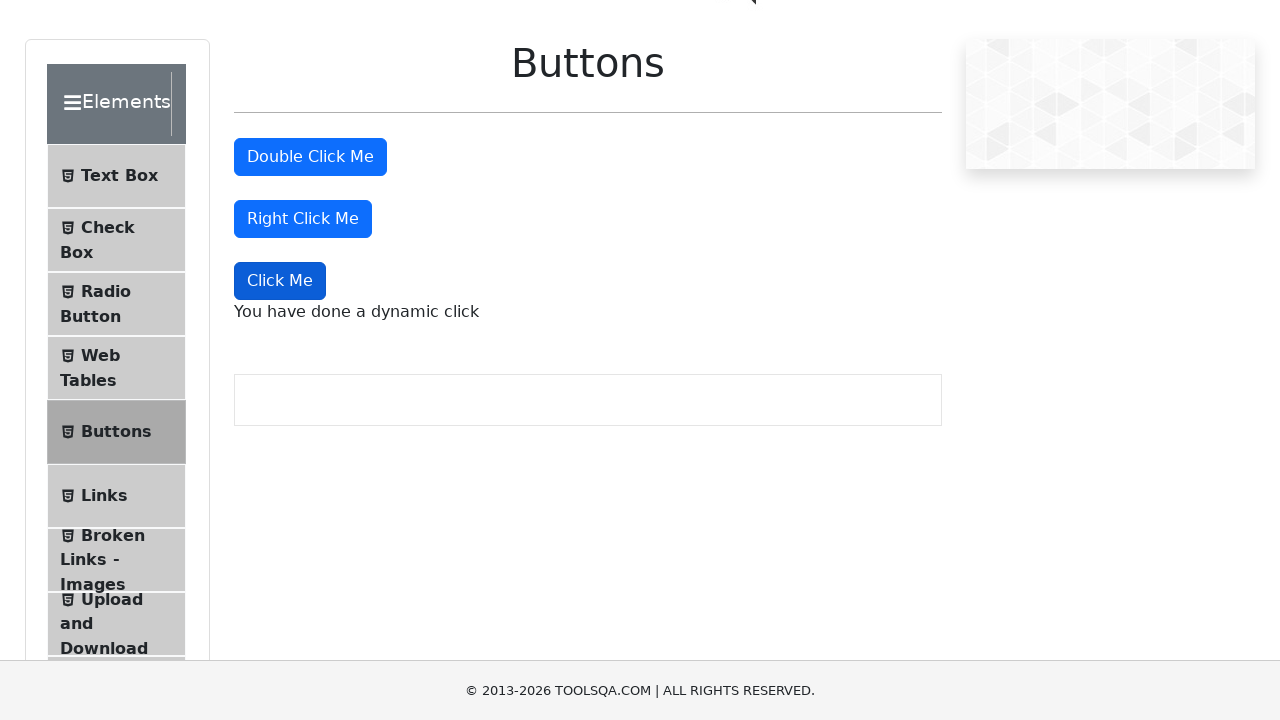

Dynamic click success message appeared and is visible
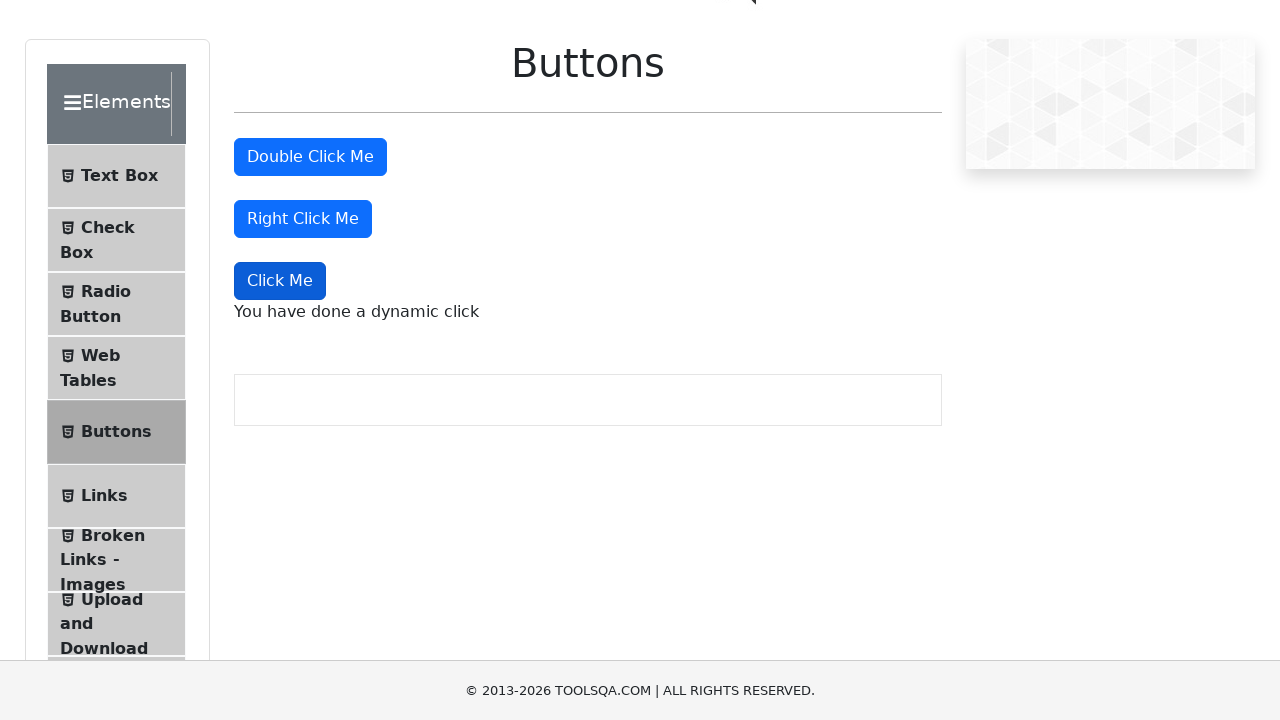

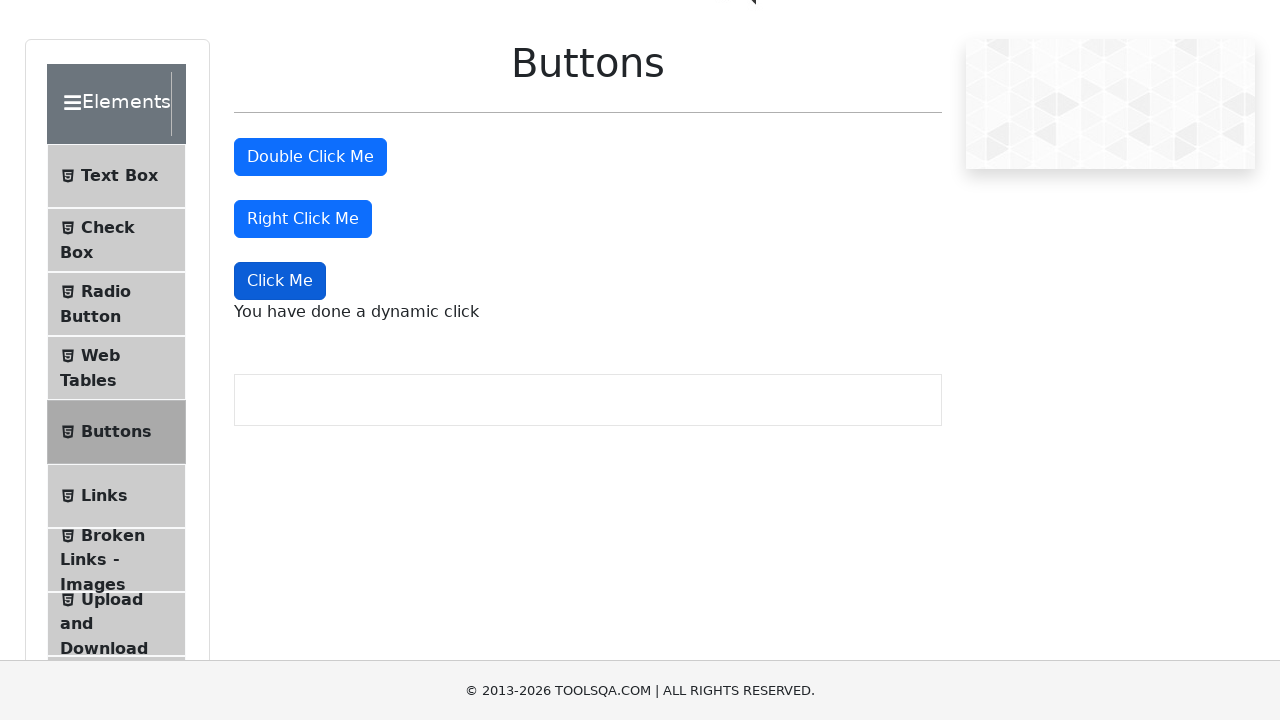